Tests dynamic controls by clicking a checkbox and then clicking the Remove button to remove it, then waits for confirmation message

Starting URL: http://the-internet.herokuapp.com/dynamic_controls

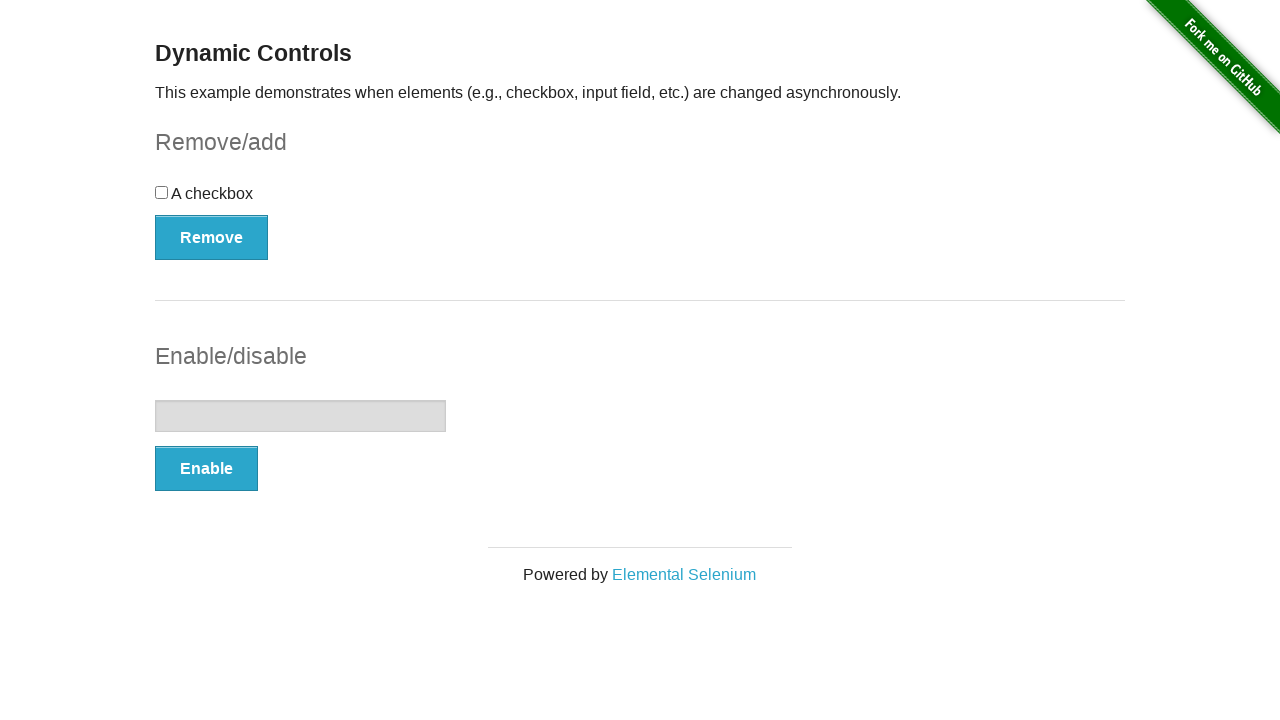

Clicked checkbox to check it at (162, 192) on input[type='checkbox']
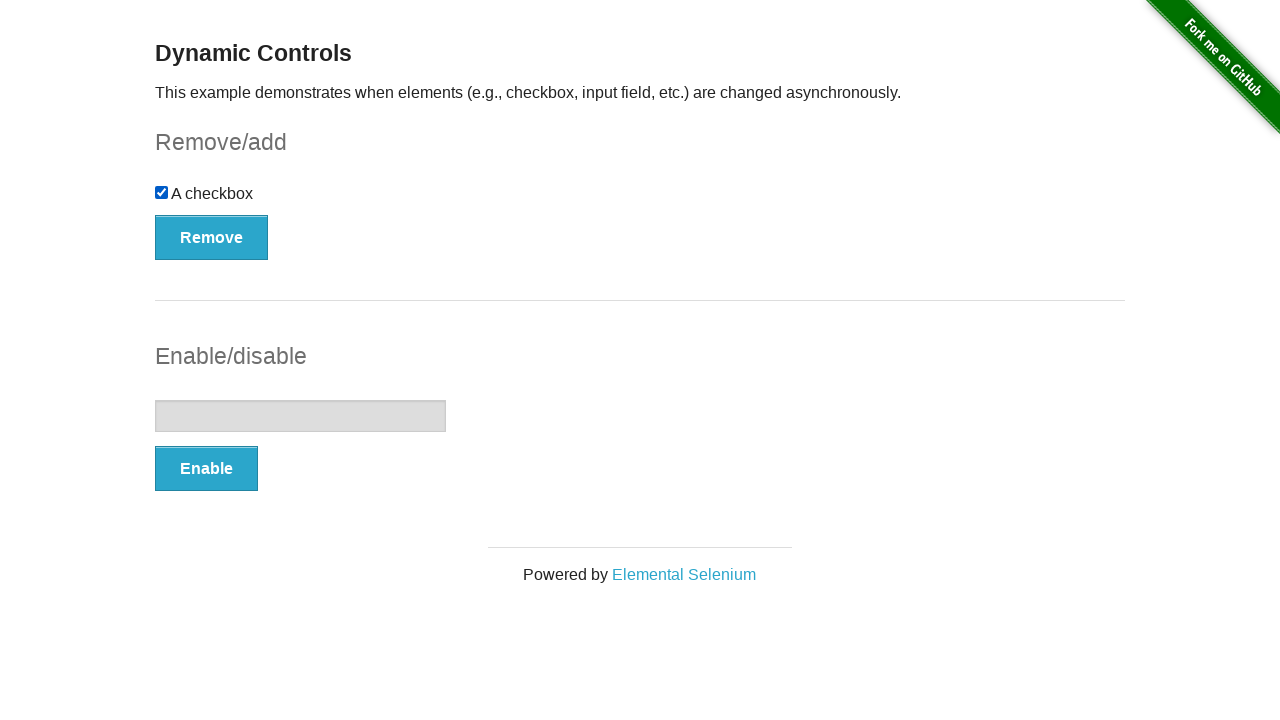

Clicked Remove button to remove the checkbox at (212, 237) on button[onclick='swapCheckbox()']
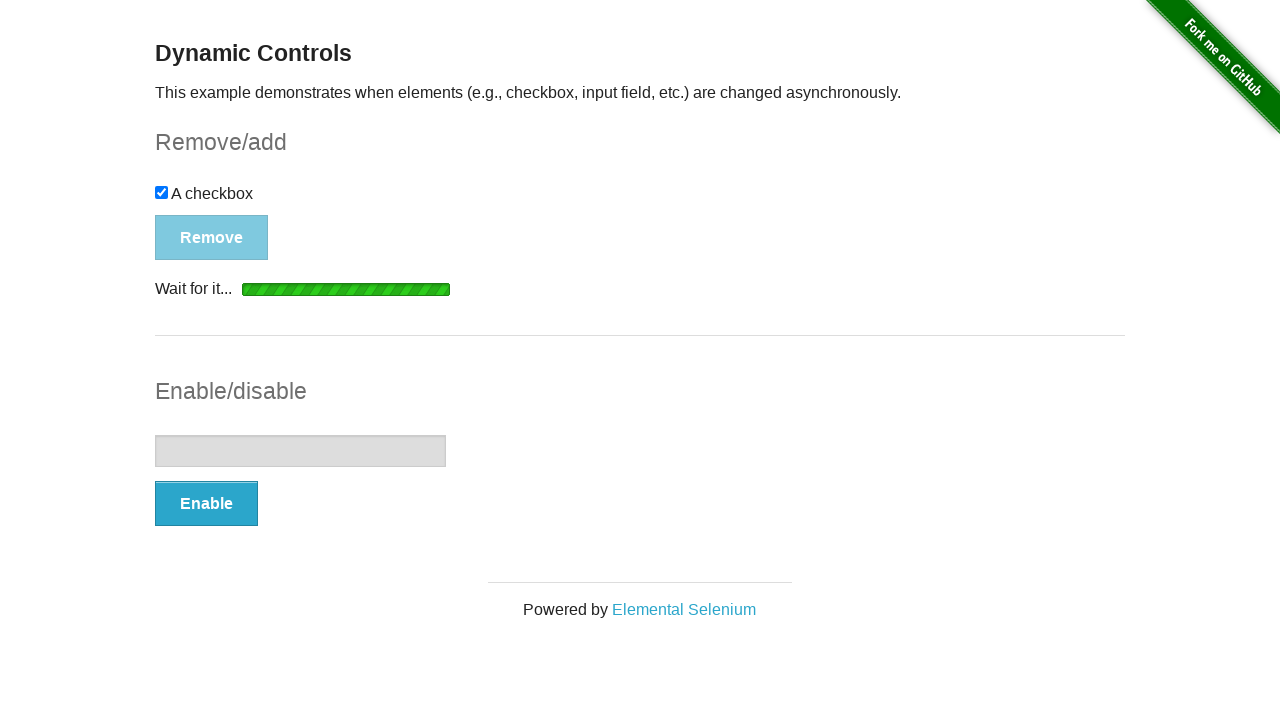

Confirmation message appeared after checkbox removal
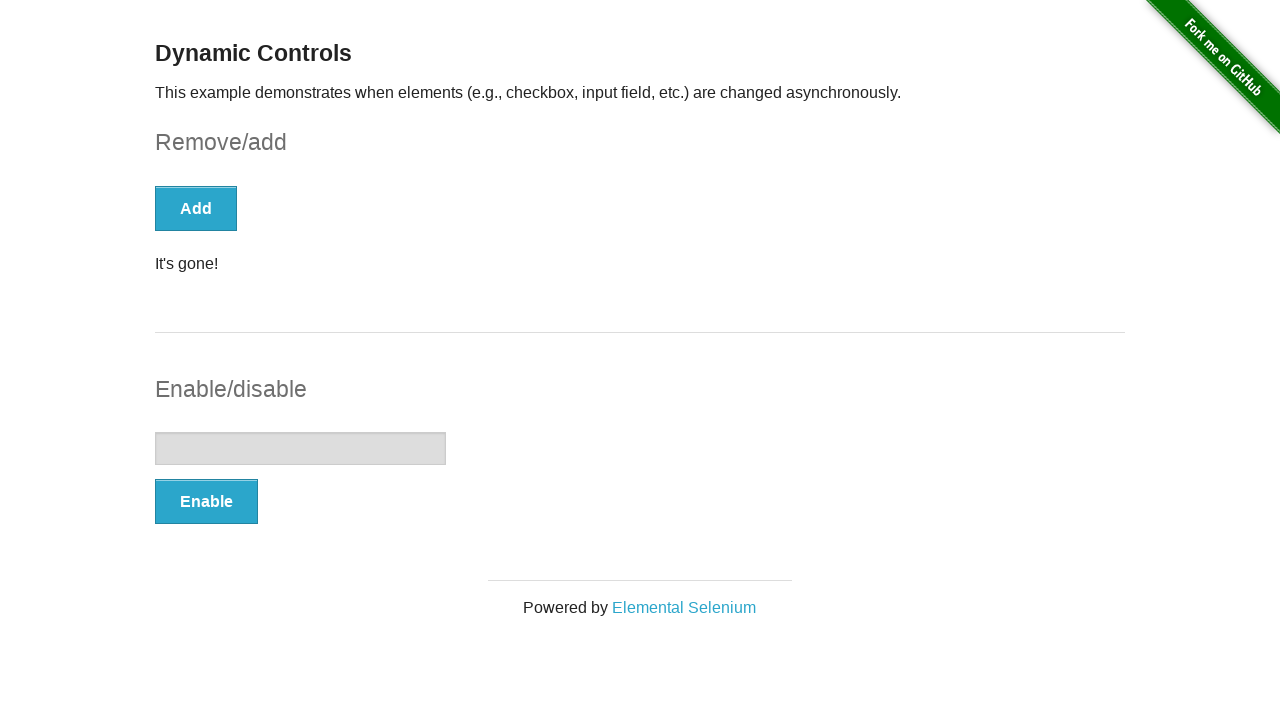

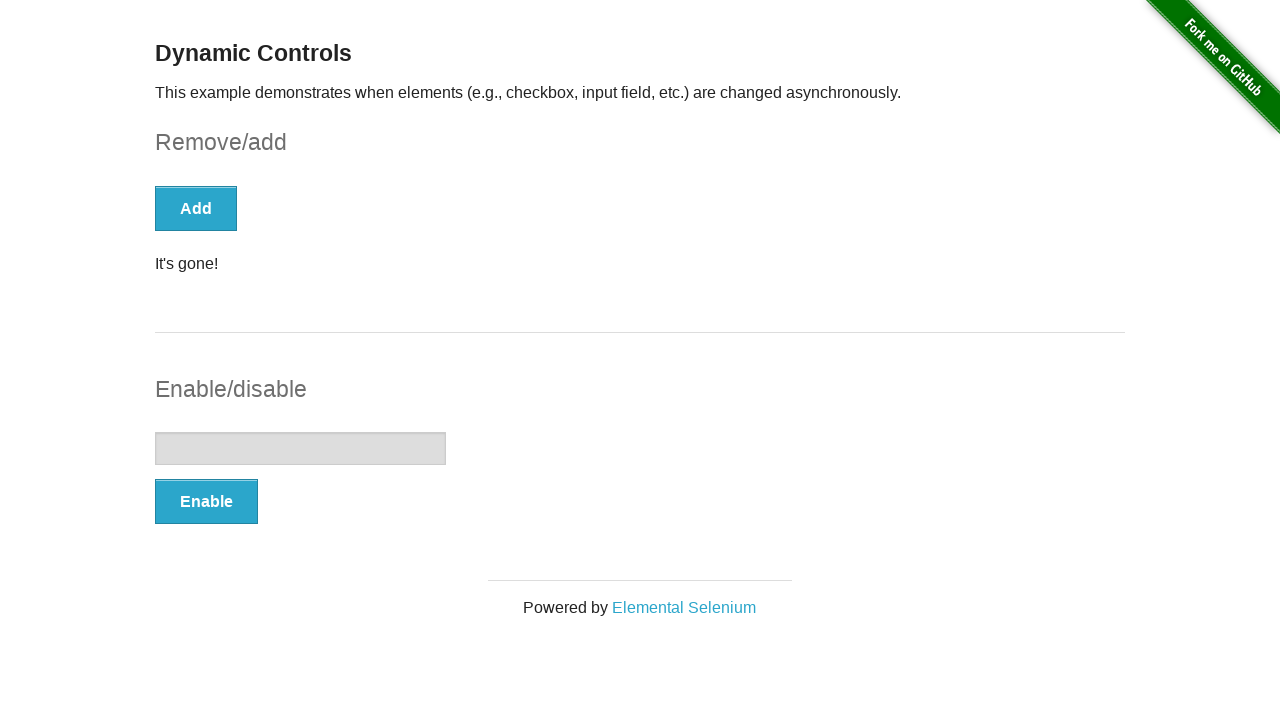